Opens a new window and navigates to a blog page in that new window

Starting URL: https://testproject.io/

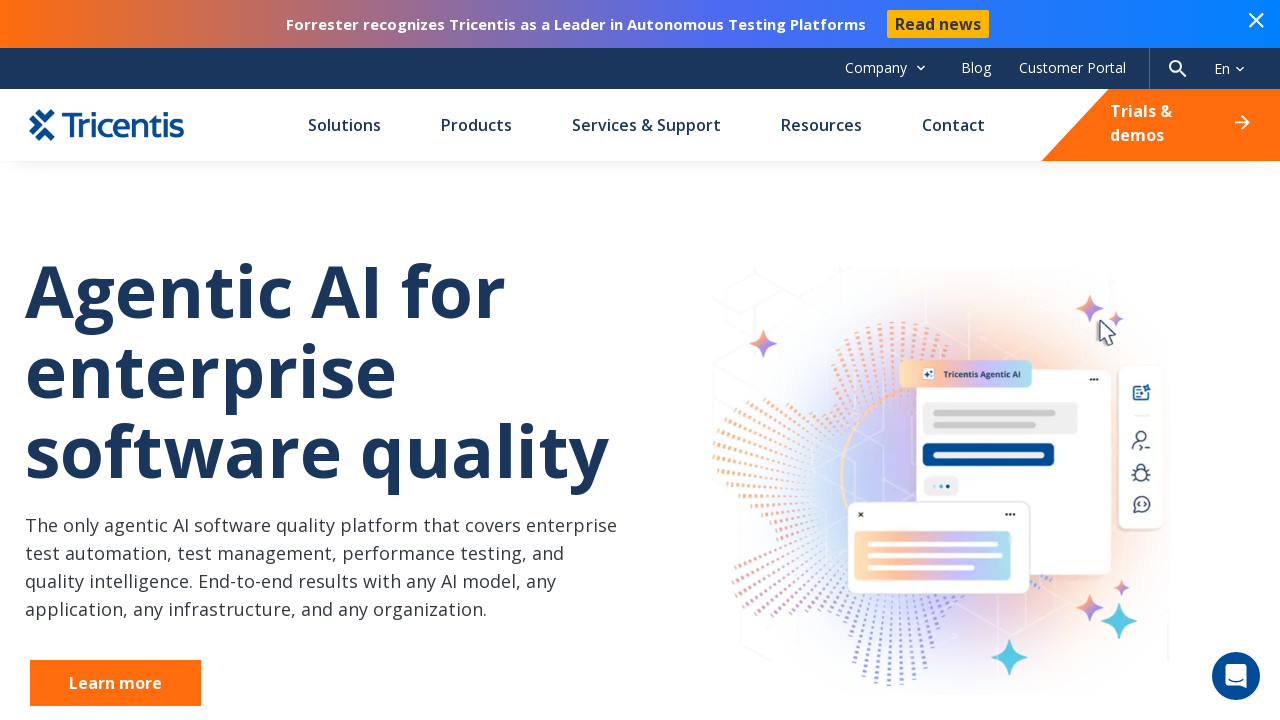

Opened a new window/page in the same context
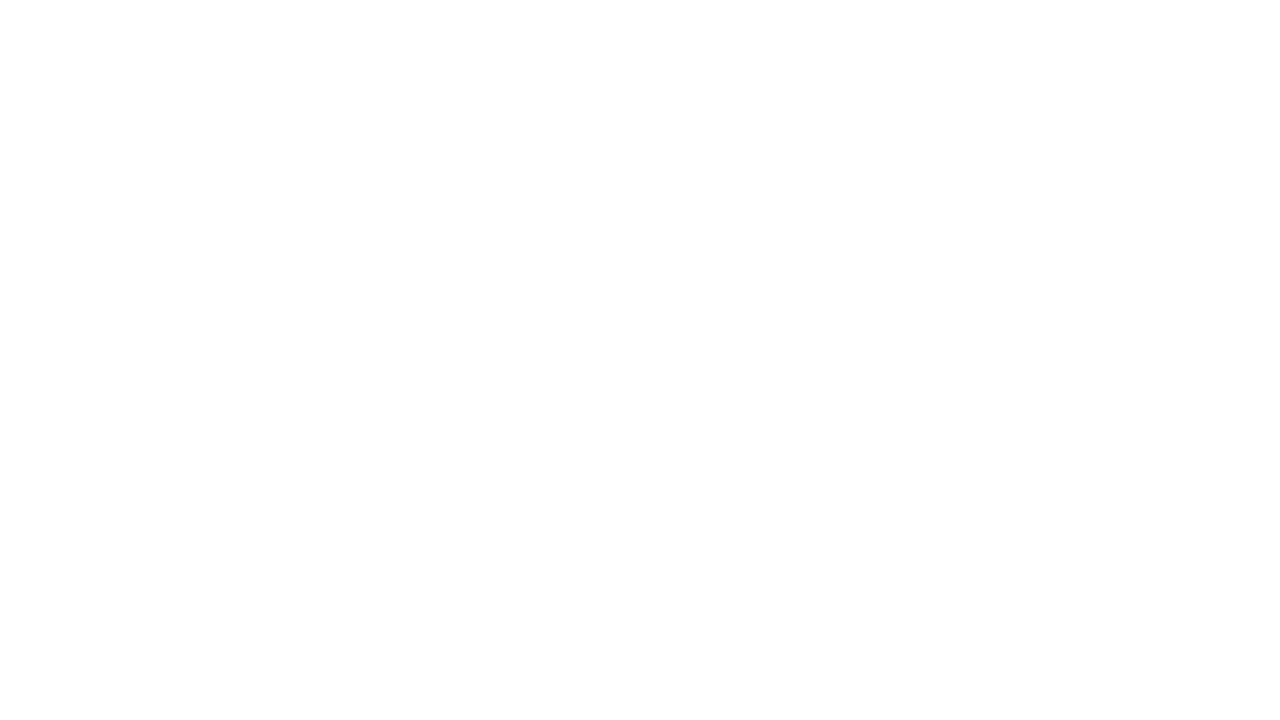

Navigated to blog page at https://blog.testproject.io/ in the new window
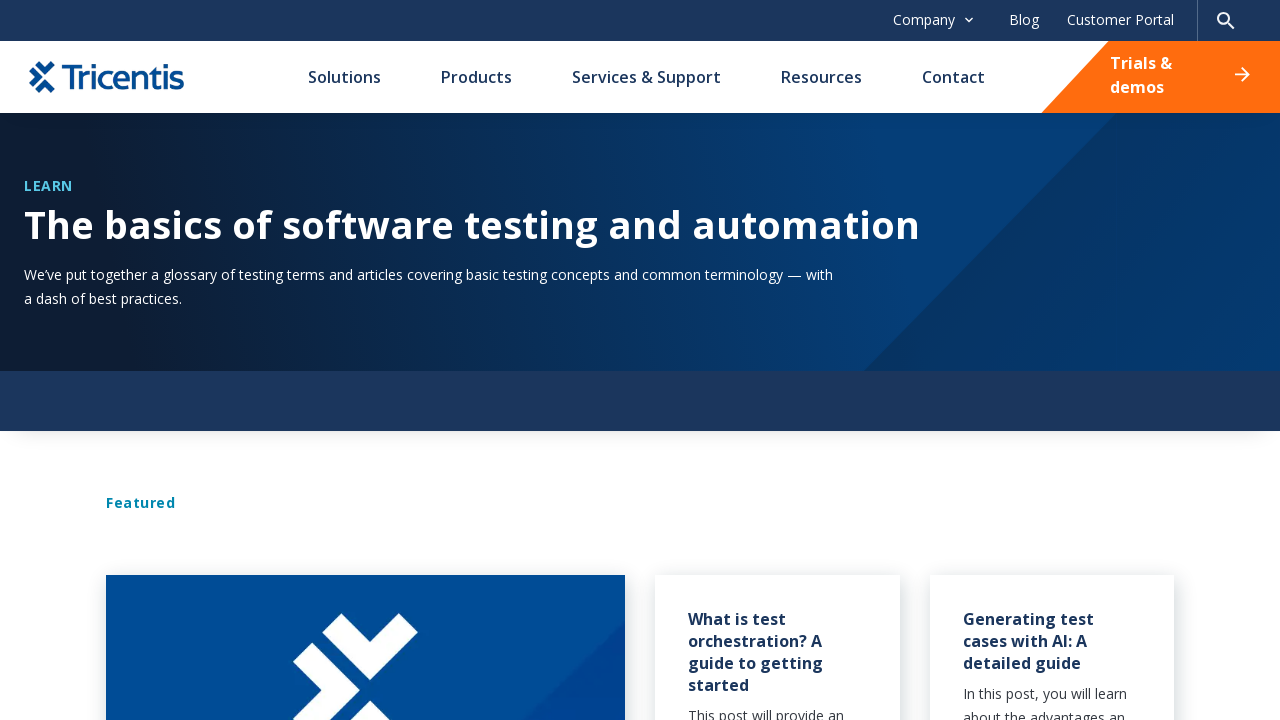

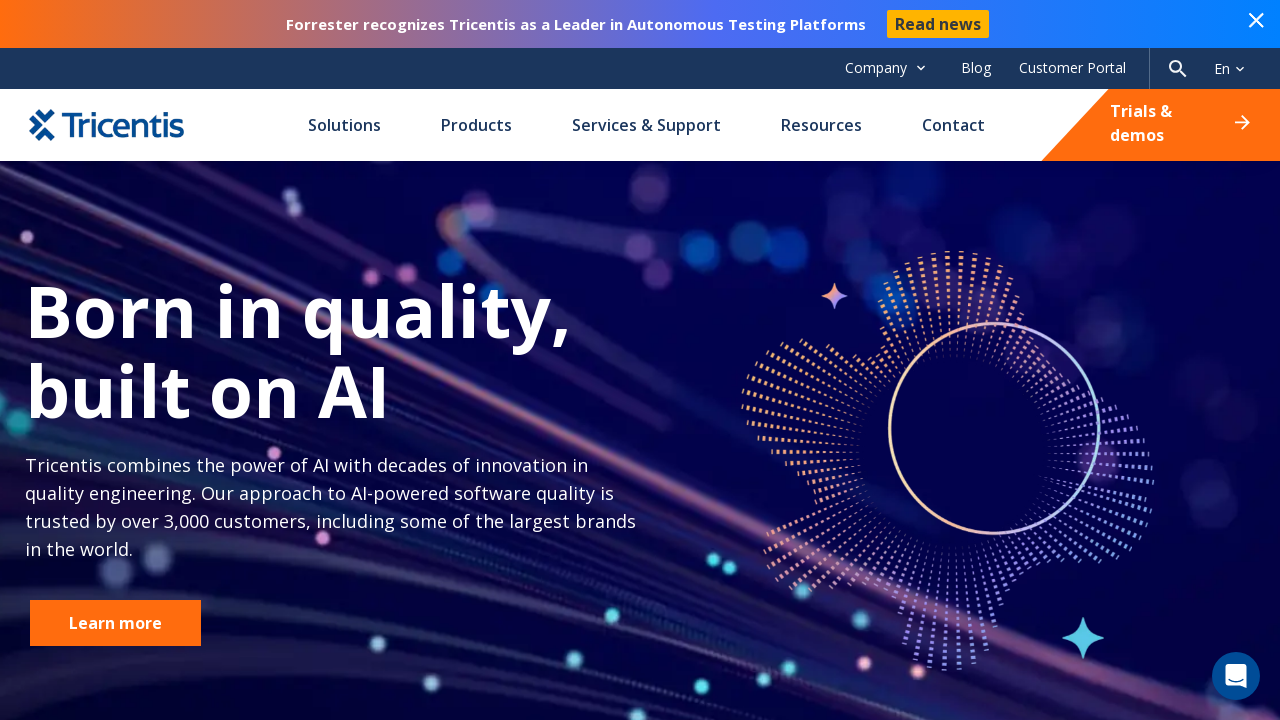